Tests opting out of A/B tests by adding an opt-out cookie on the homepage first, then navigating to the A/B test page to verify it shows "No A/B Test".

Starting URL: http://the-internet.herokuapp.com

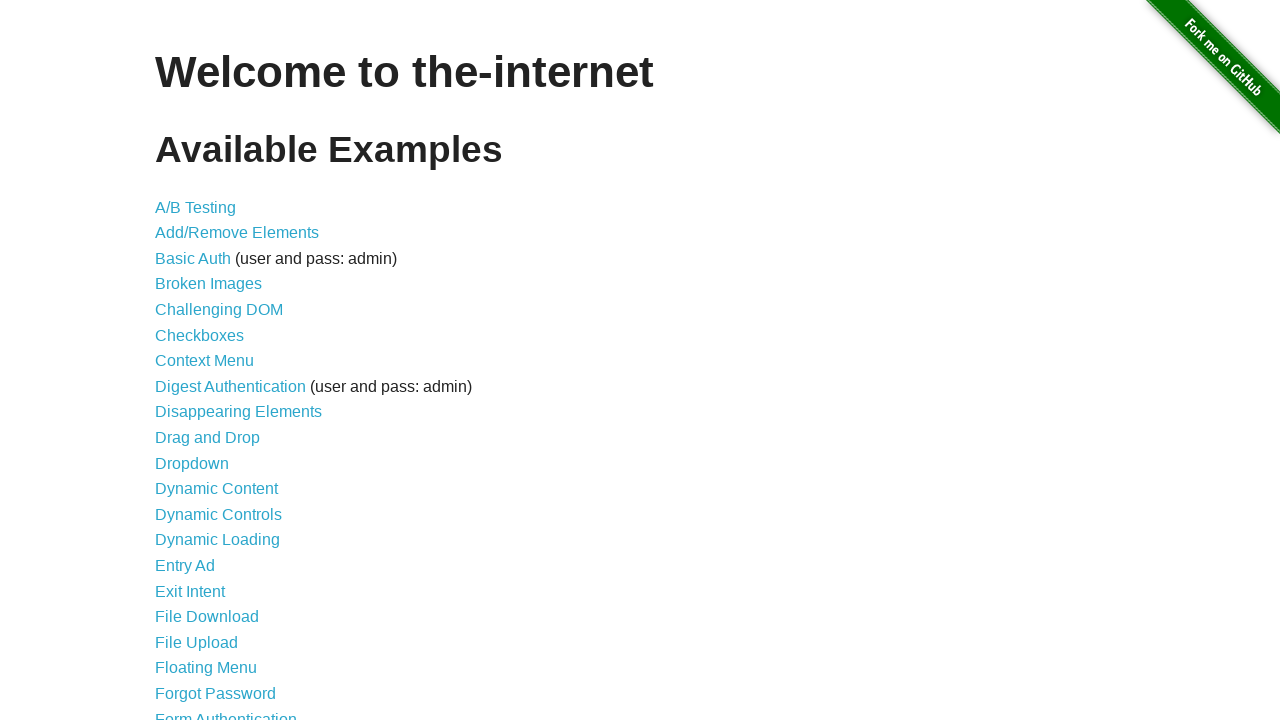

Added optimizelyOptOut cookie to context for opt-out from A/B tests
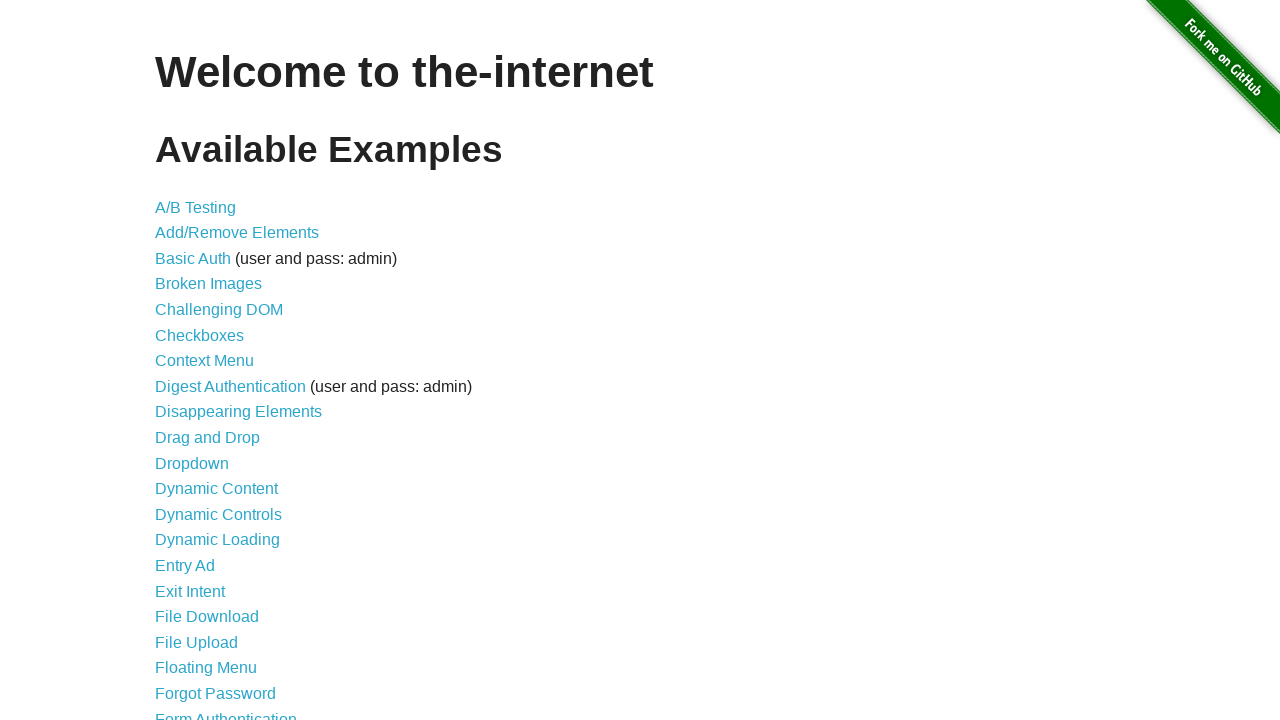

Navigated to A/B test page at /abtest
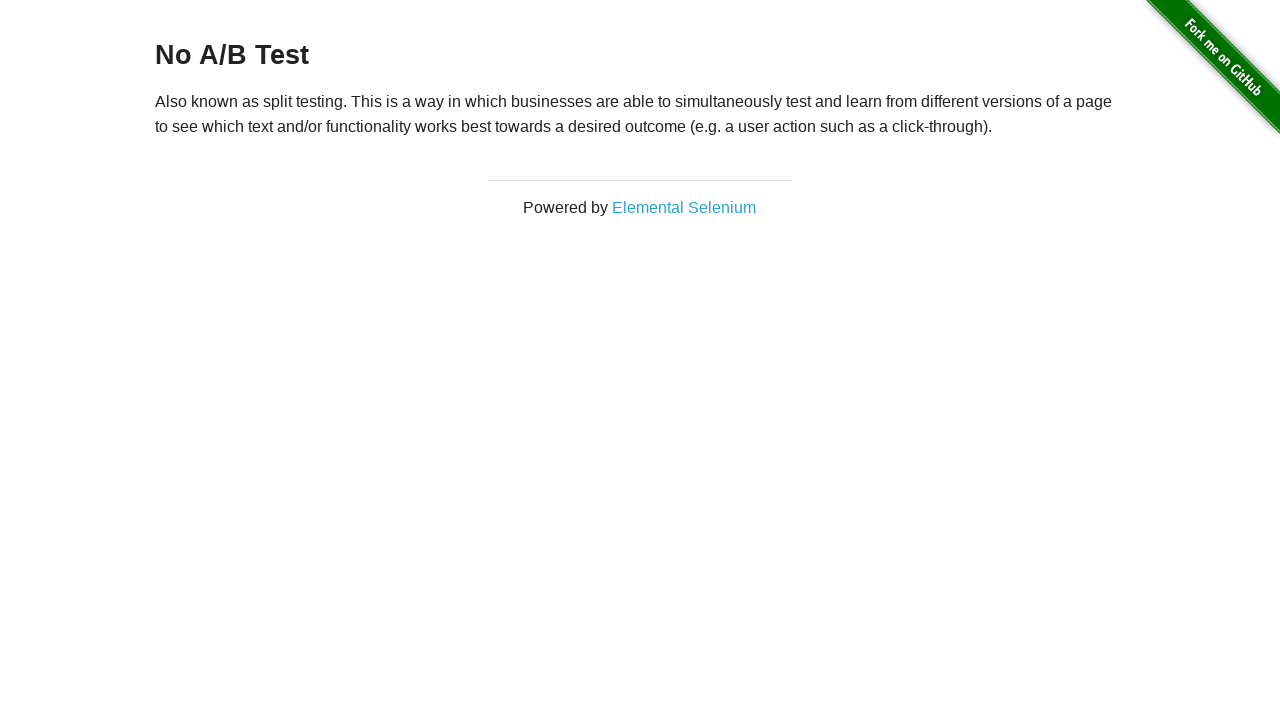

Retrieved heading text: 'No A/B Test'
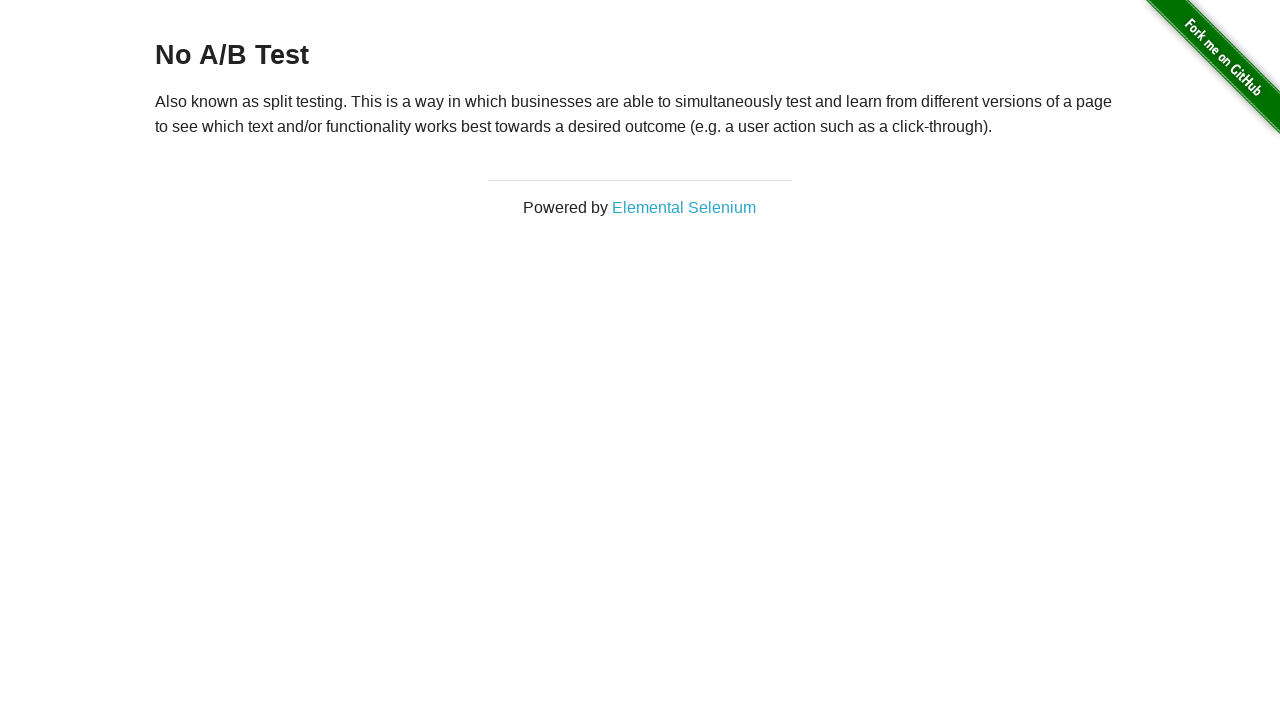

Verified that heading shows 'No A/B Test' - opt-out cookie successfully prevented A/B test
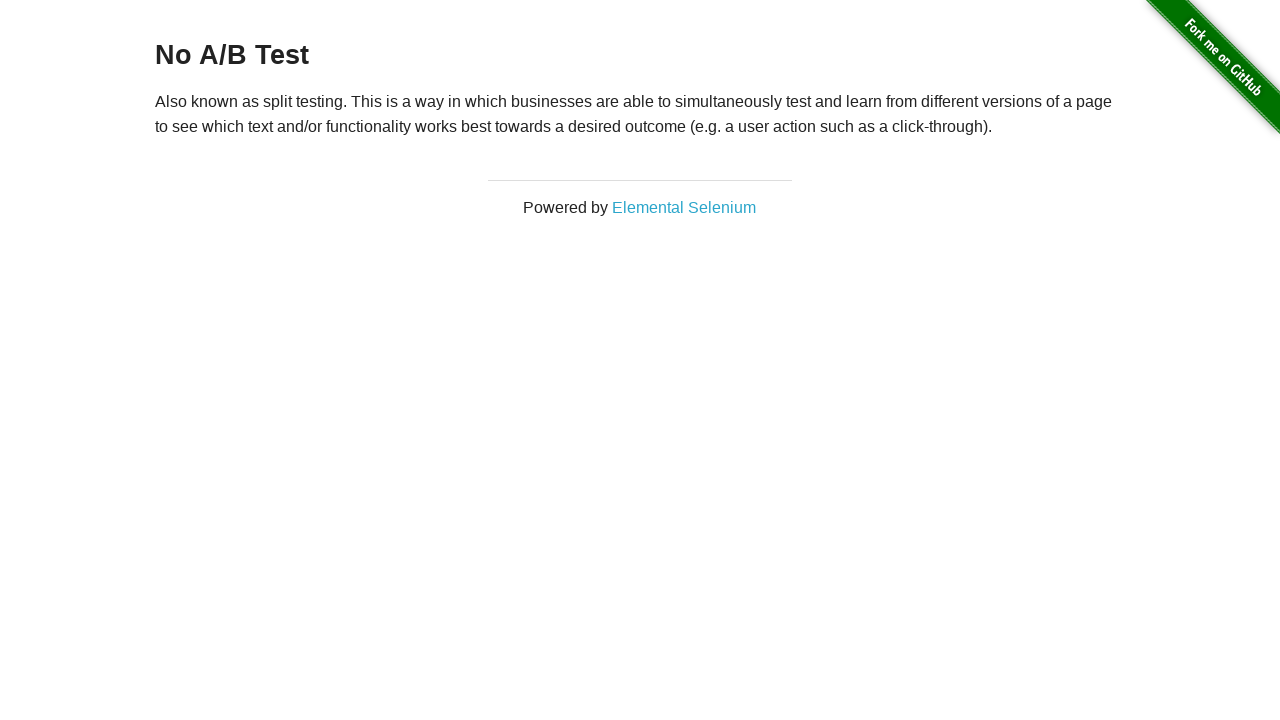

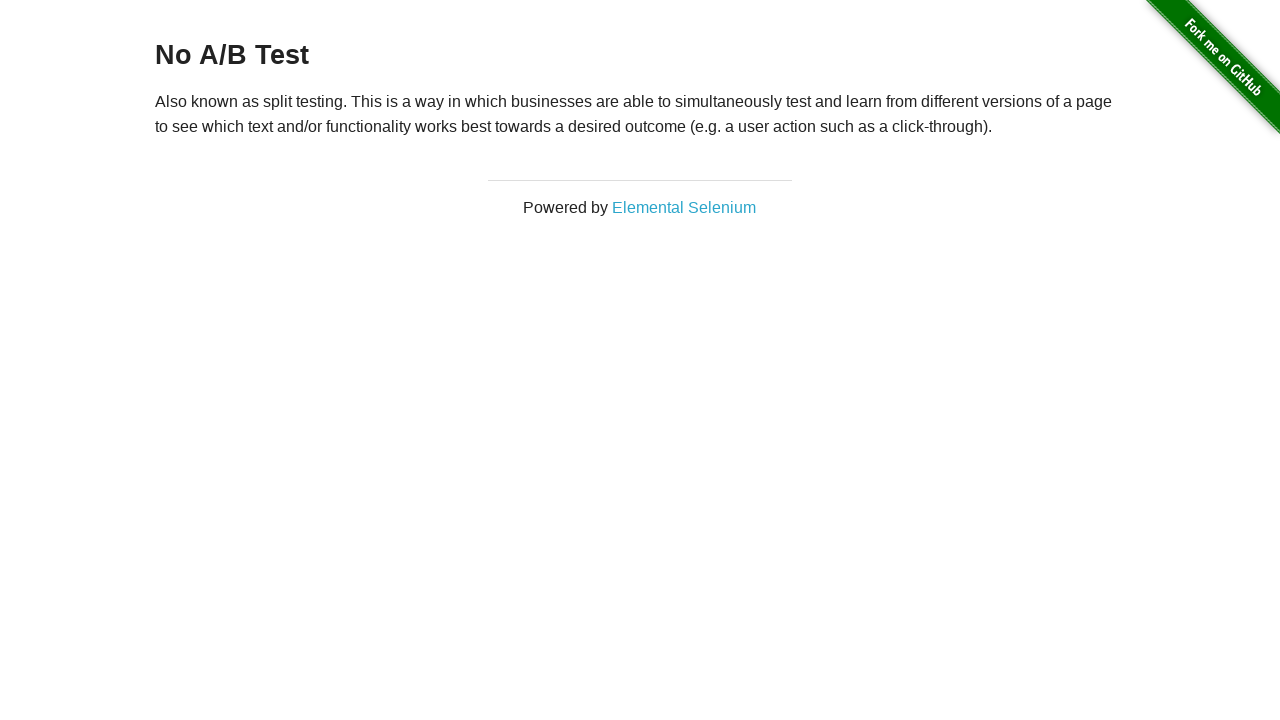